Tests sorting a numeric column (Due) in descending order by clicking the column header twice and verifying the values are sorted correctly

Starting URL: http://the-internet.herokuapp.com/tables

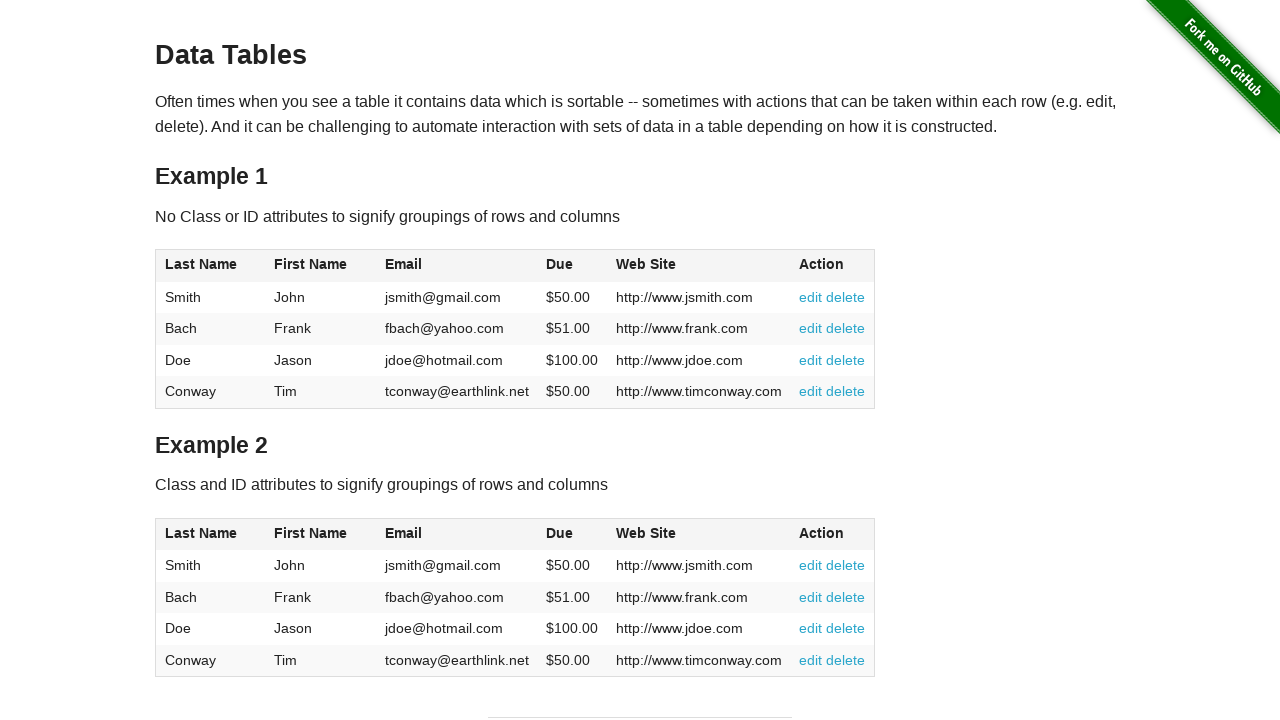

Clicked Due column header for first sort at (572, 266) on #table1 thead tr th:nth-child(4)
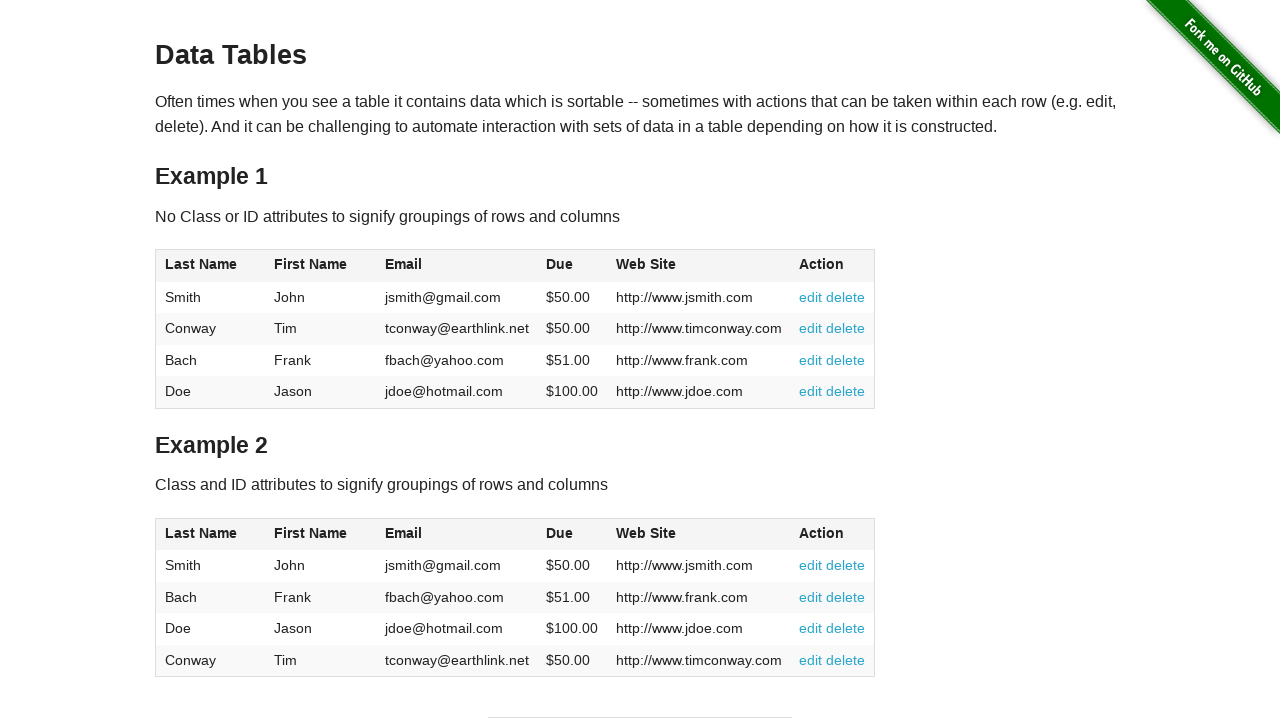

Clicked Due column header again to sort in descending order at (572, 266) on #table1 thead tr th:nth-child(4)
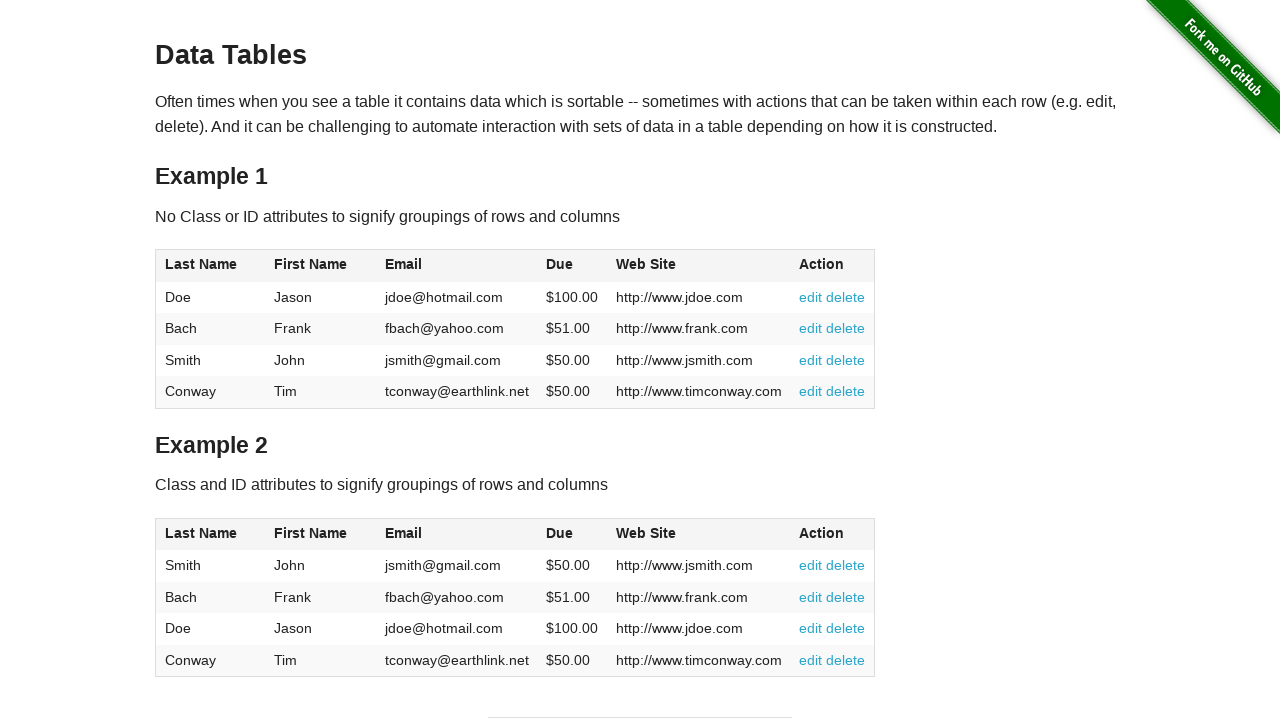

Waited for Due column data to load
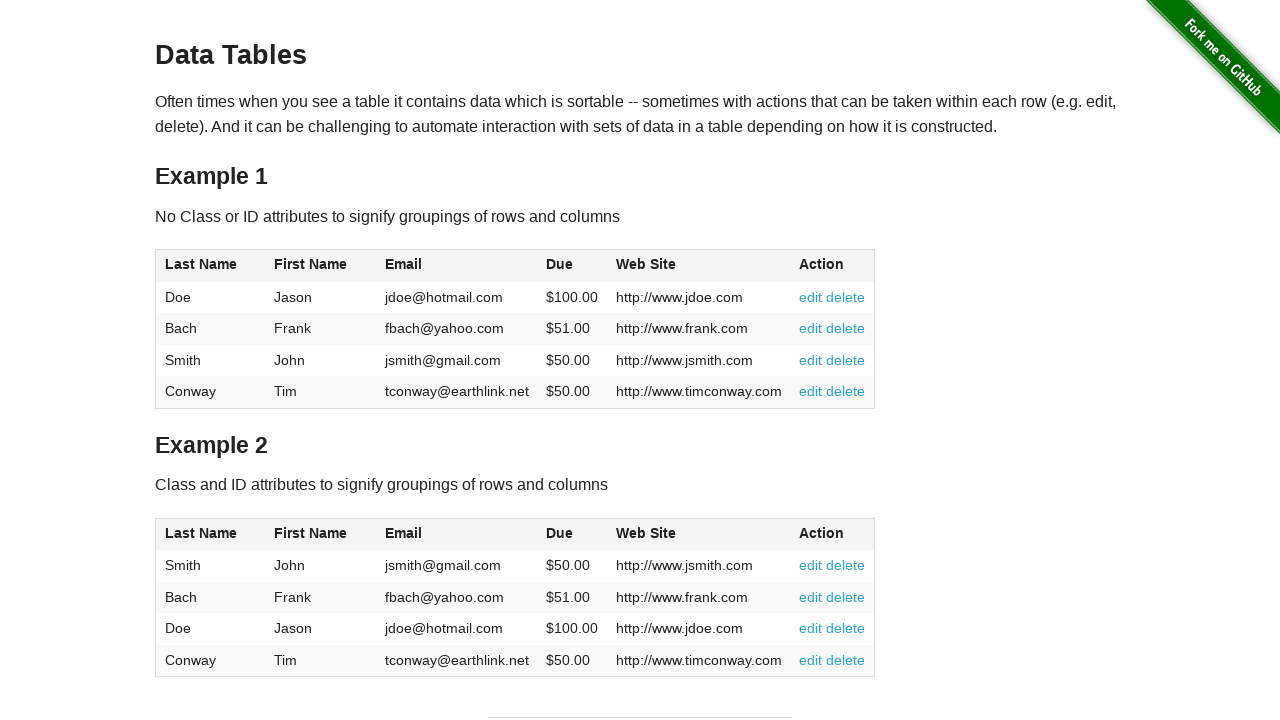

Retrieved all Due column values from table
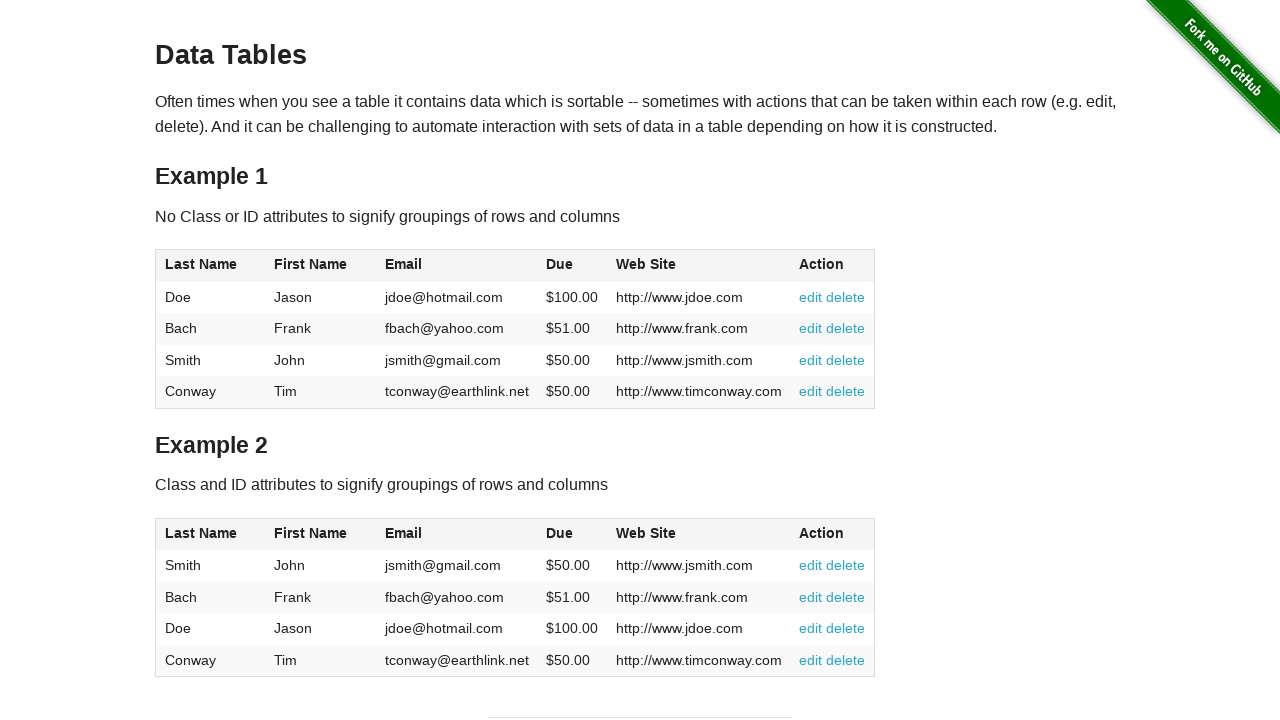

Parsed Due values as floats
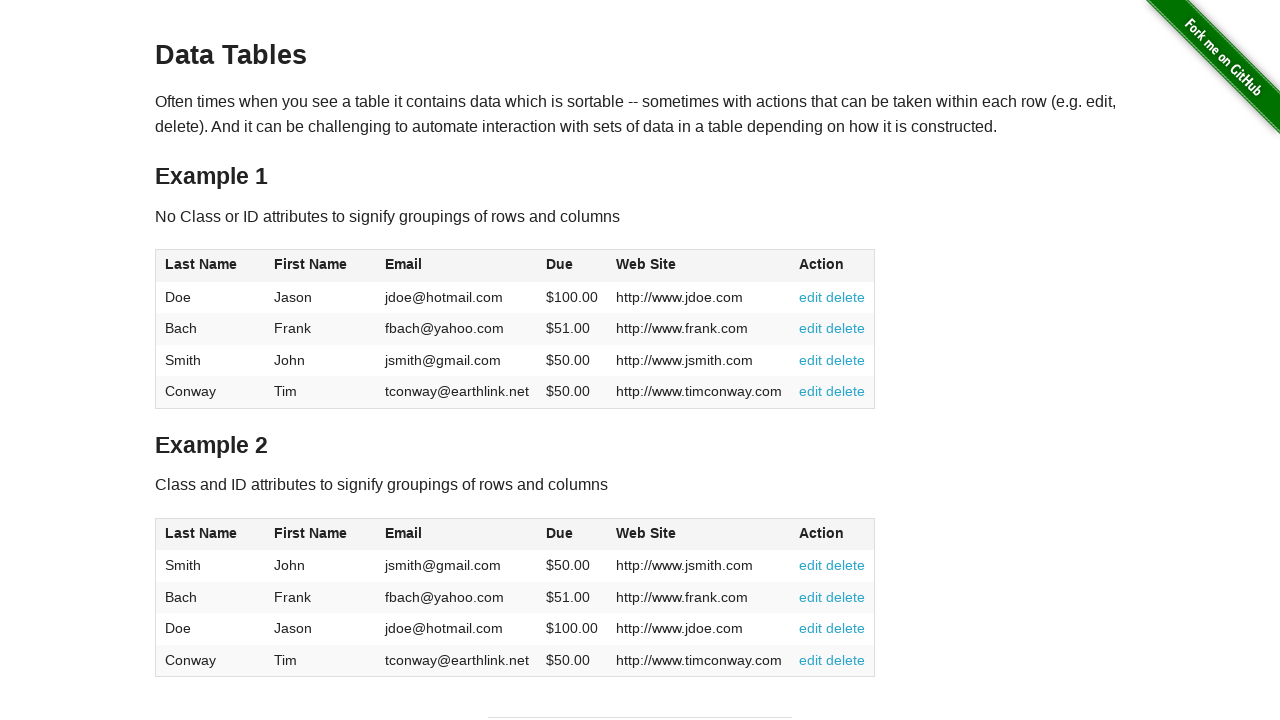

Verified Due column is sorted in descending order
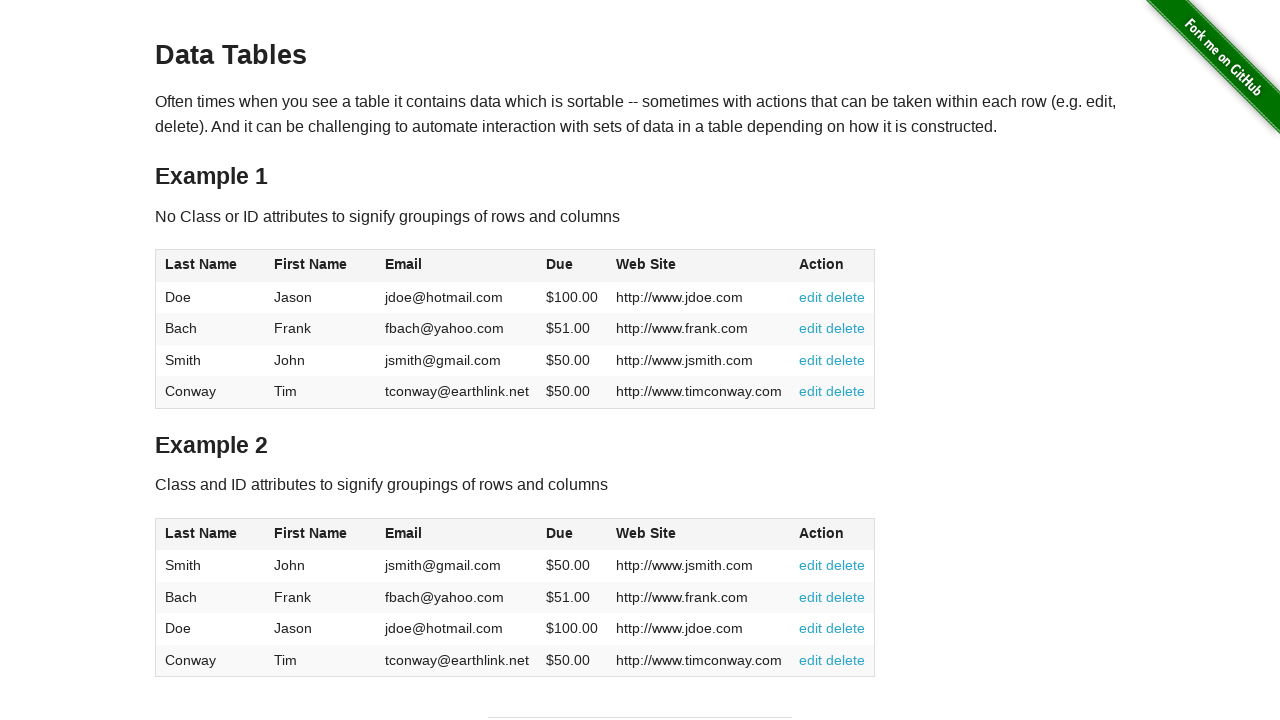

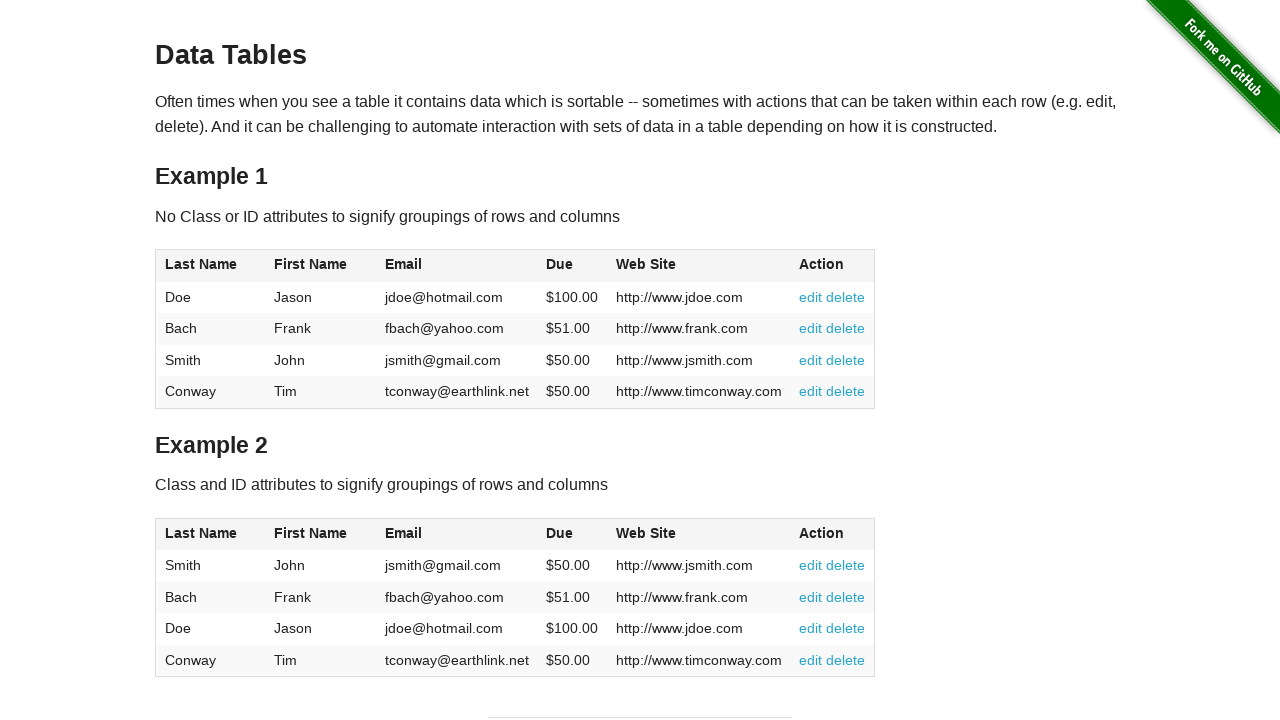